Navigates to Rahul Shetty Academy website and verifies the page loads by checking the title

Starting URL: https://rahulshettyacademy.com

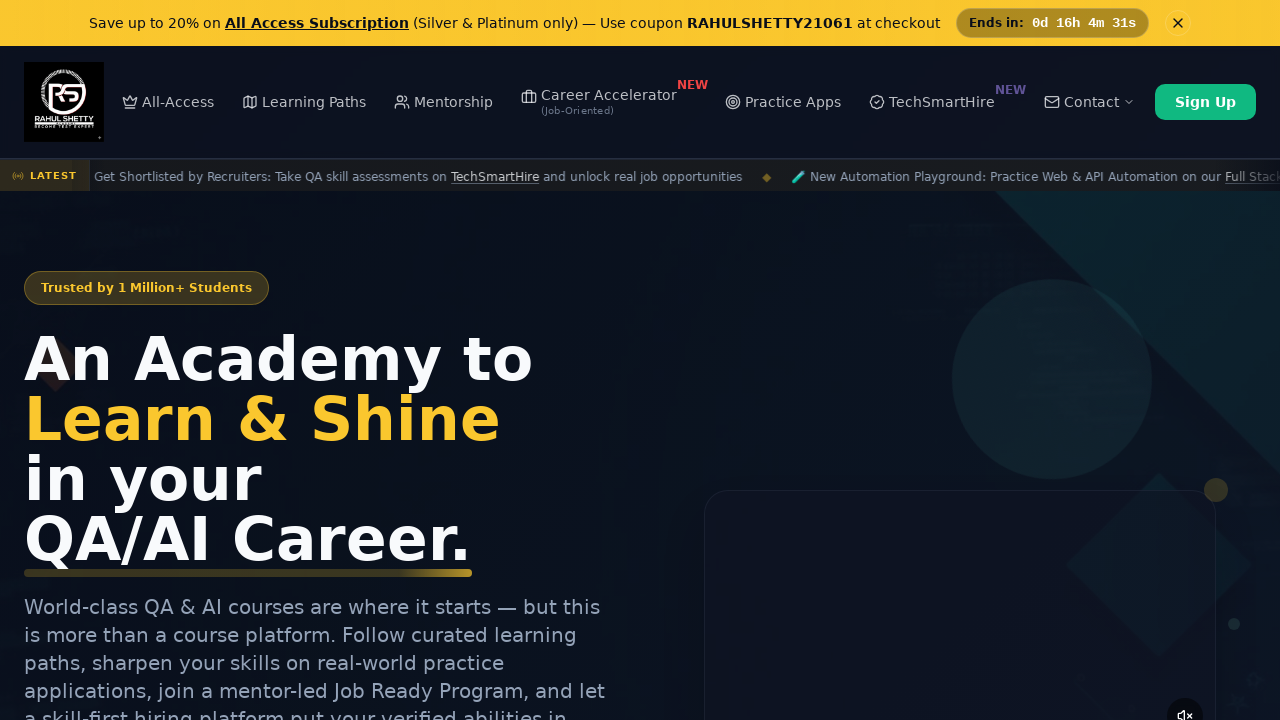

Waited for page to load with domcontentloaded state
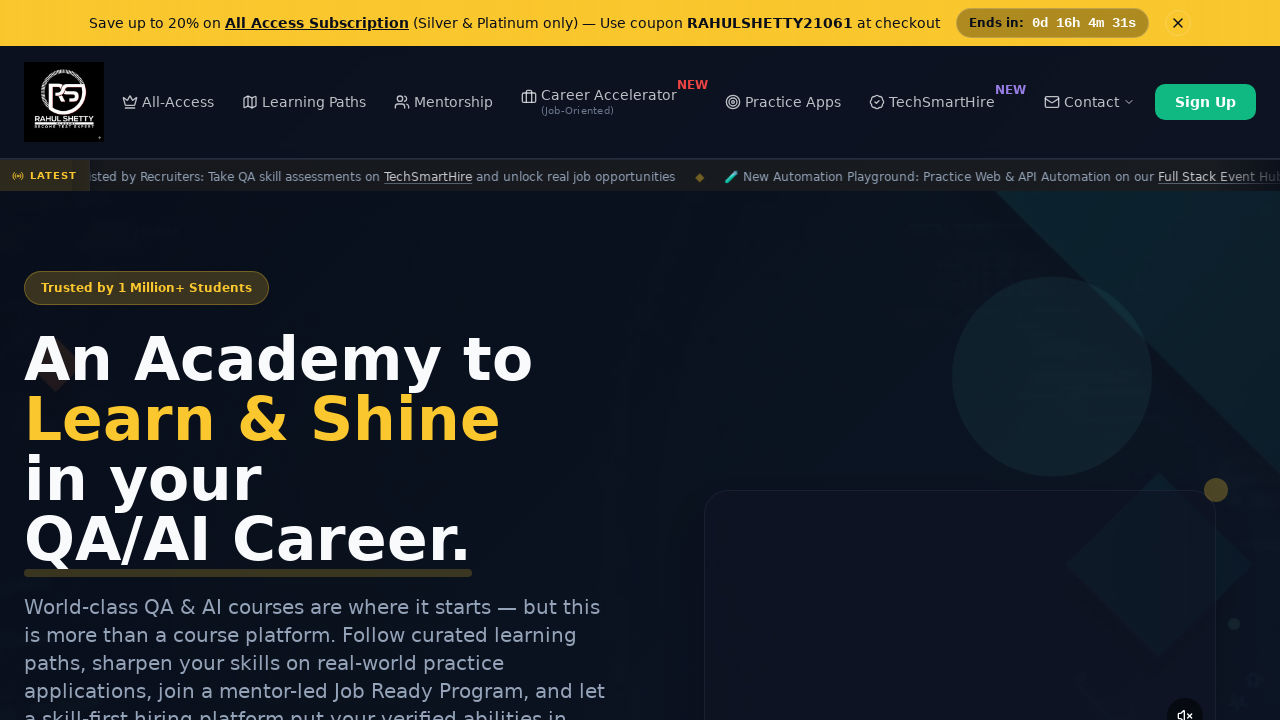

Retrieved page title: Rahul Shetty Academy | QA Automation, Playwright, AI Testing & Online Training
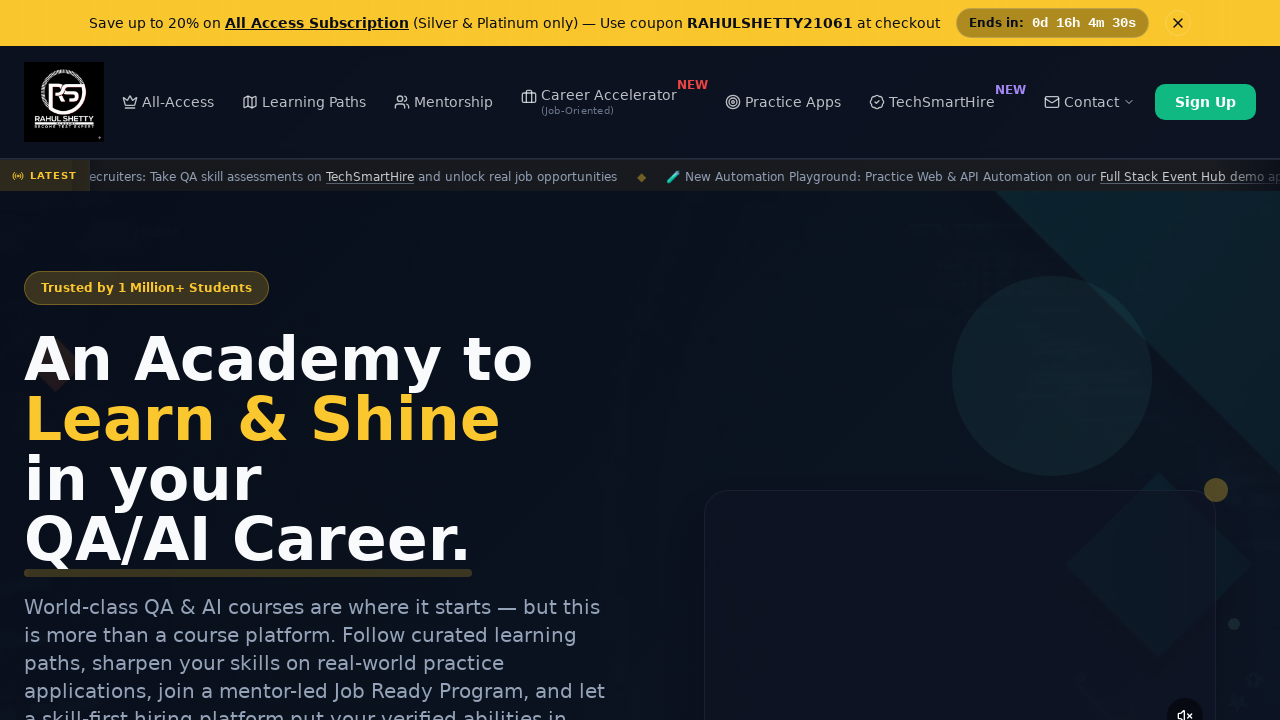

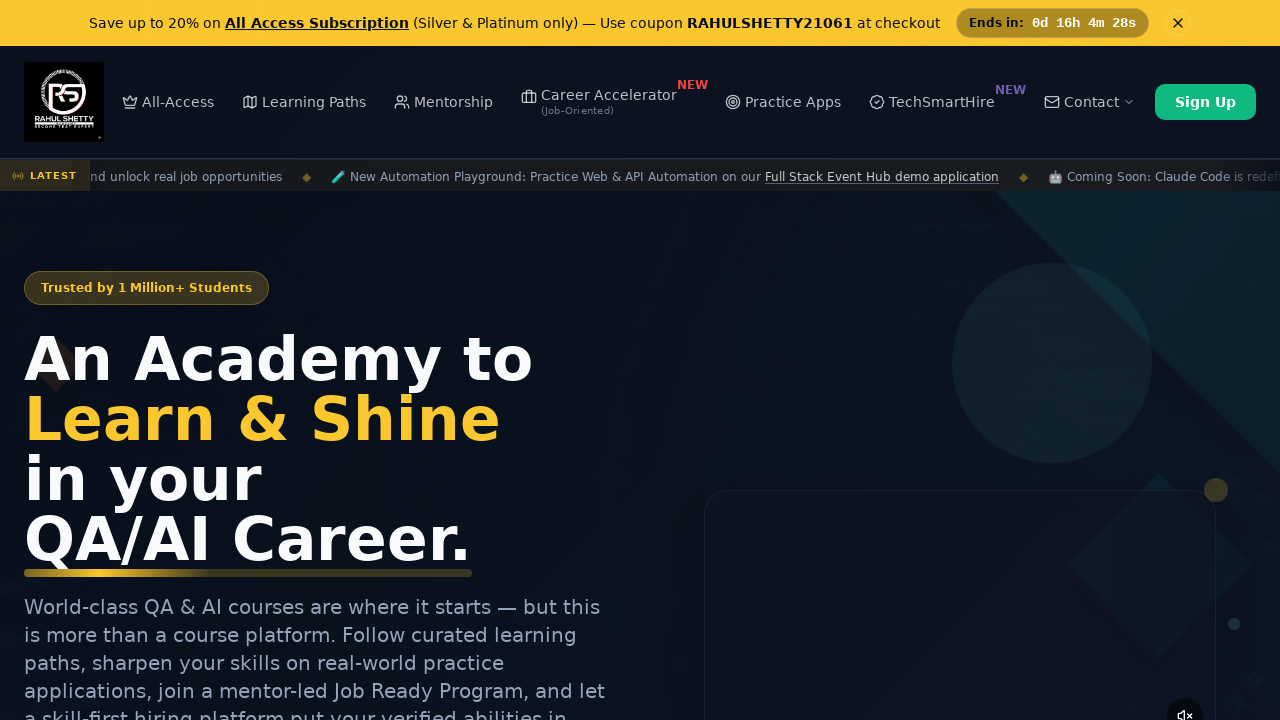